Tests the triangle classifier application by entering side lengths that cannot form a valid triangle (1187, 1319, 79) and verifying the error result

Starting URL: https://testpages.eviltester.com/styled/apps/triangle/triangle001.html

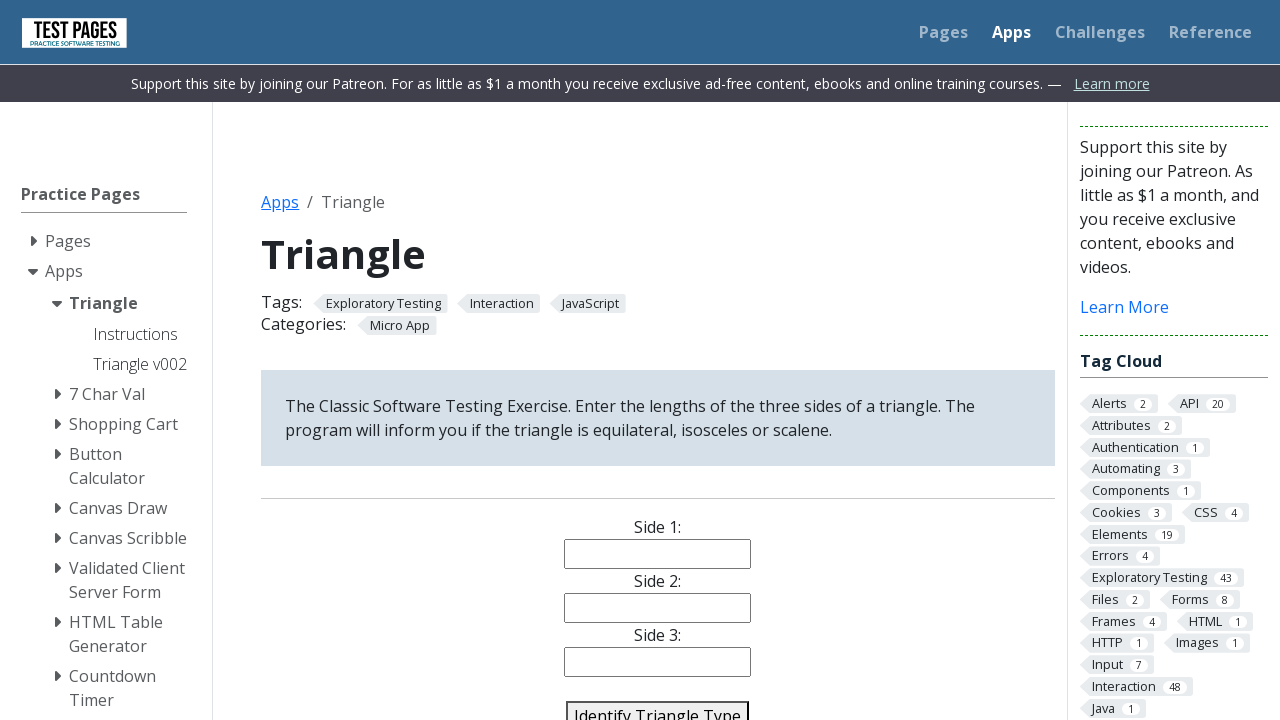

Clicked side 1 input field at (658, 554) on #side1
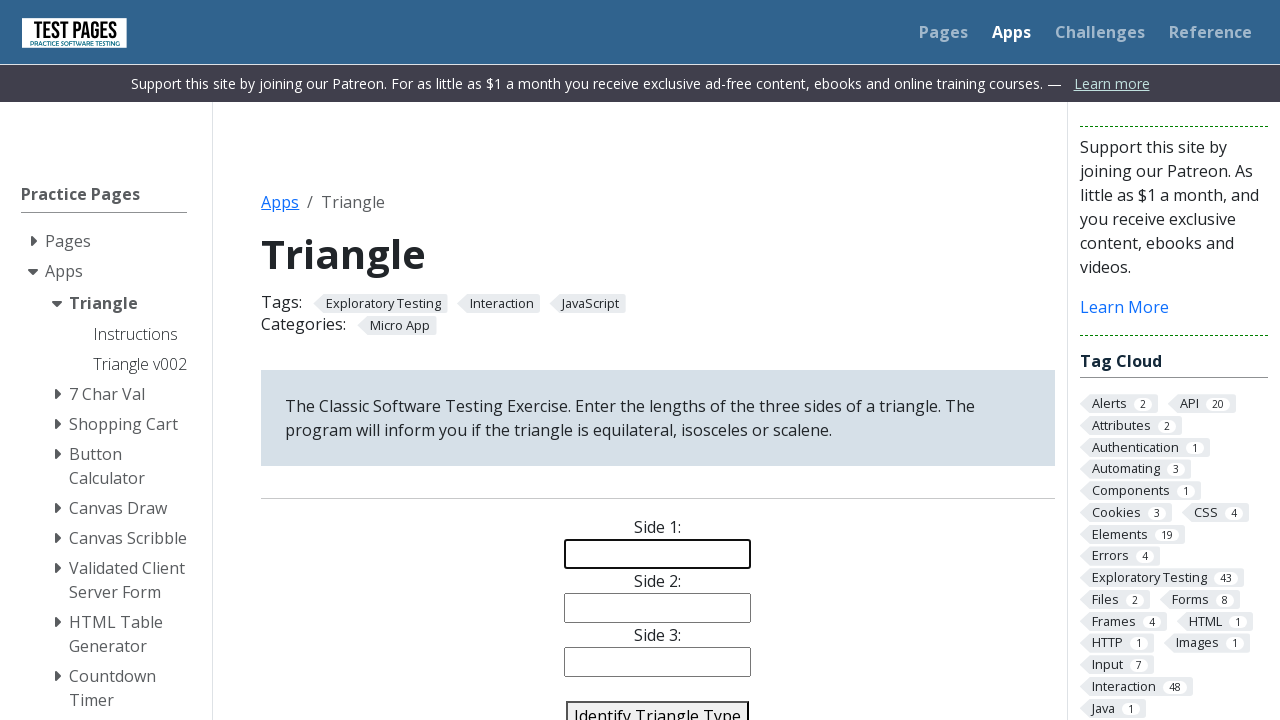

Filled side 1 with value 1187 on #side1
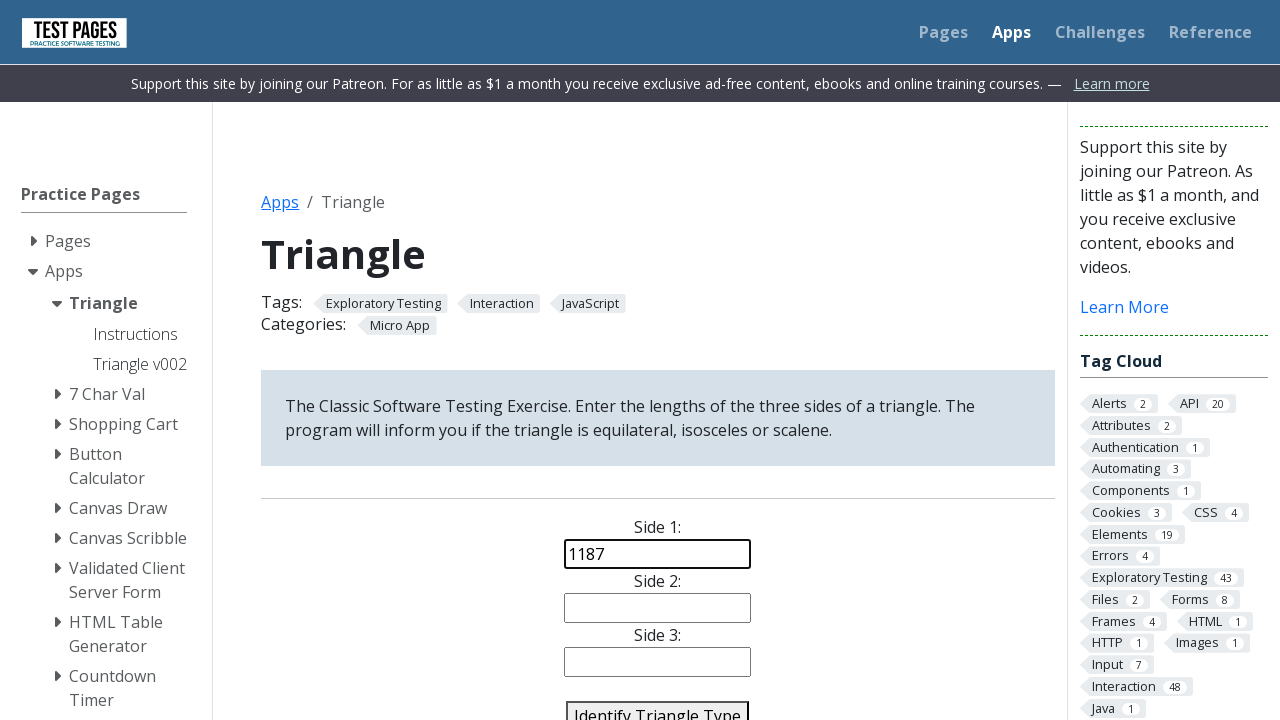

Clicked side 2 input field at (658, 608) on #side2
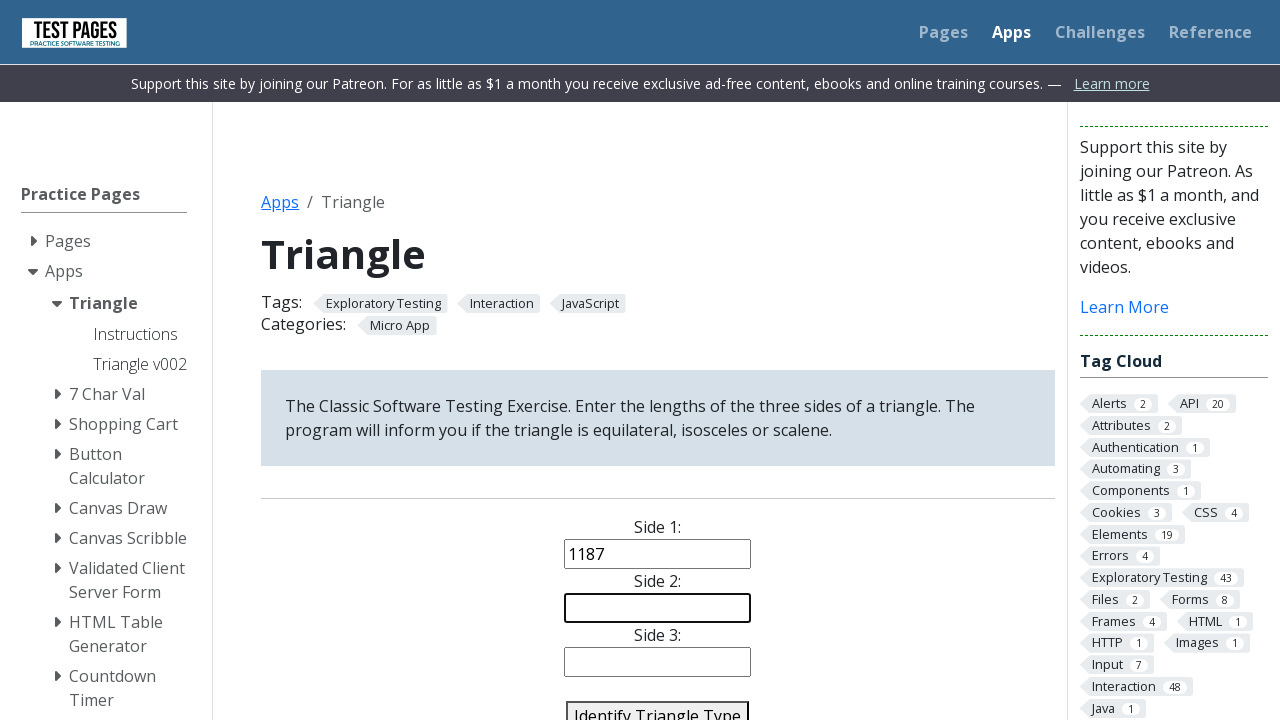

Filled side 2 with value 1319 on #side2
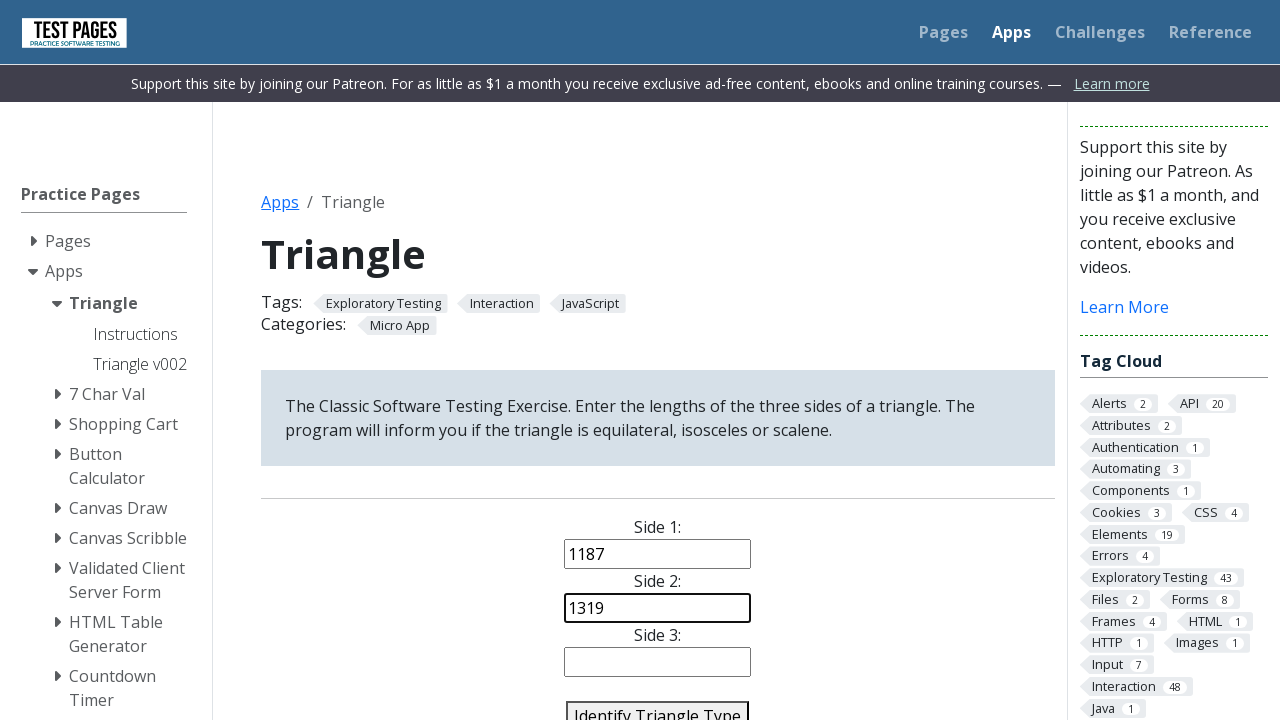

Clicked side 3 input field at (658, 662) on #side3
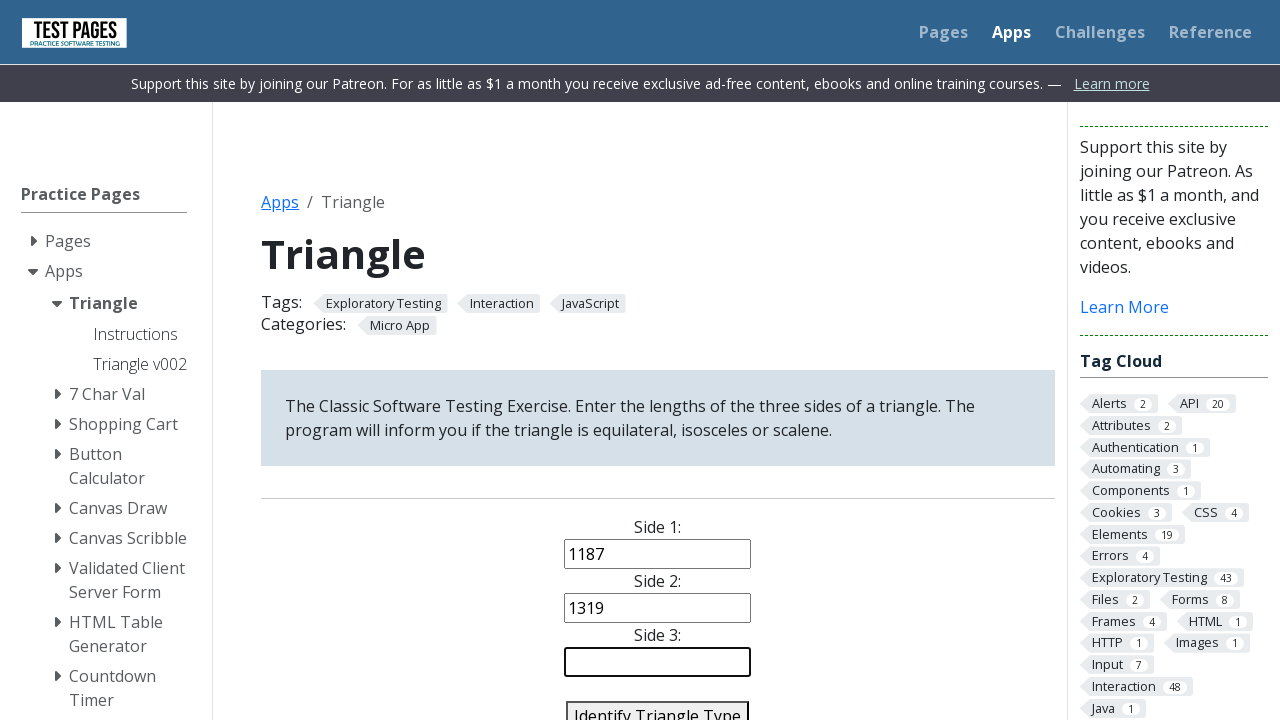

Filled side 3 with value 79 on #side3
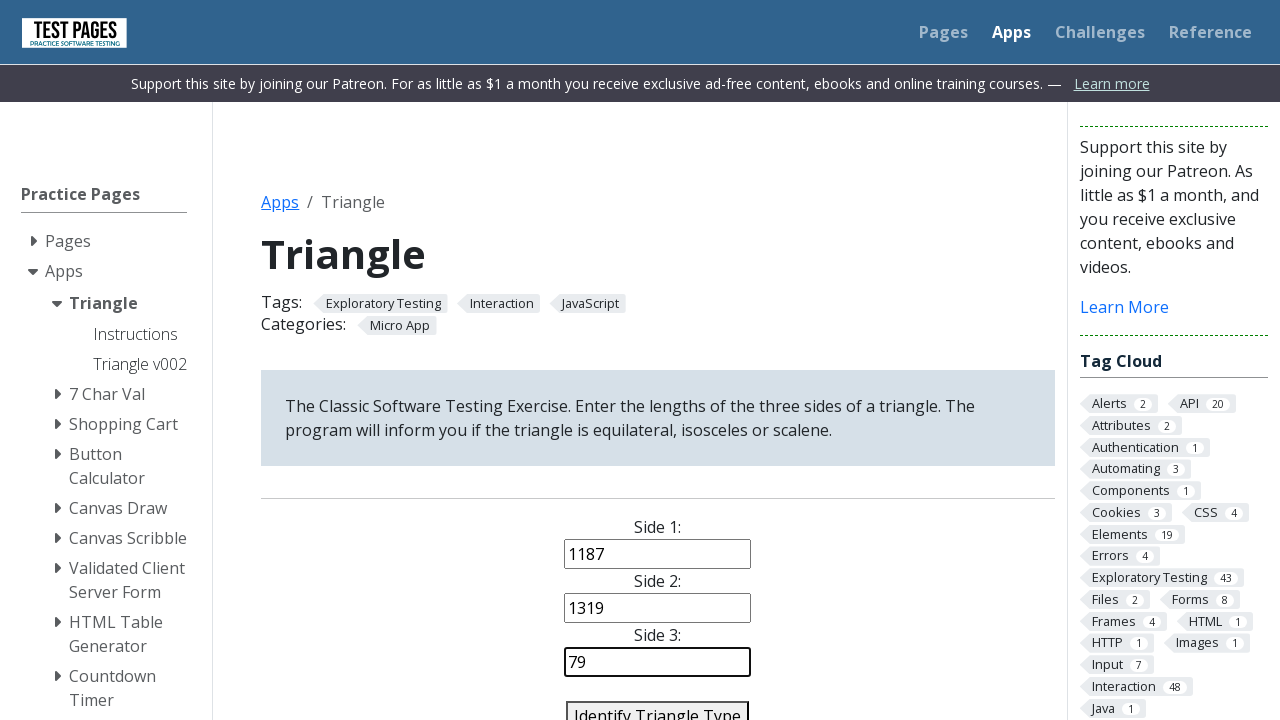

Pressed Enter to submit triangle classification on #side3
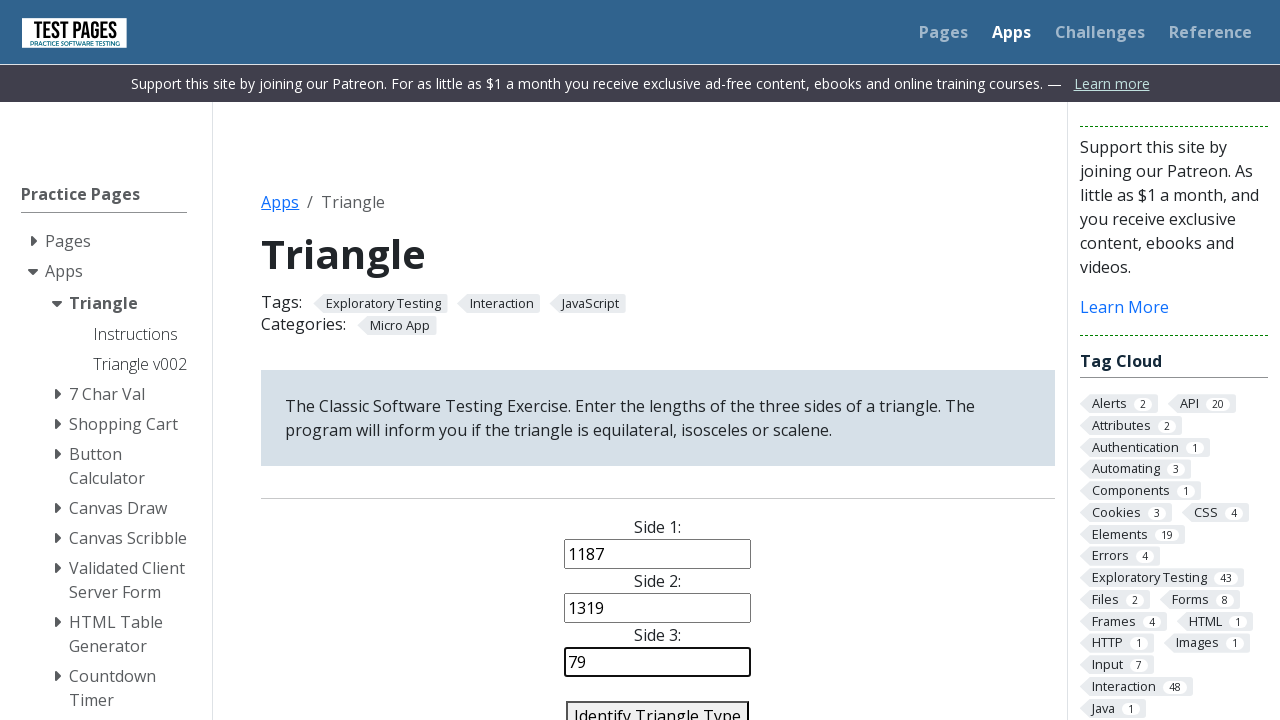

Triangle result element loaded
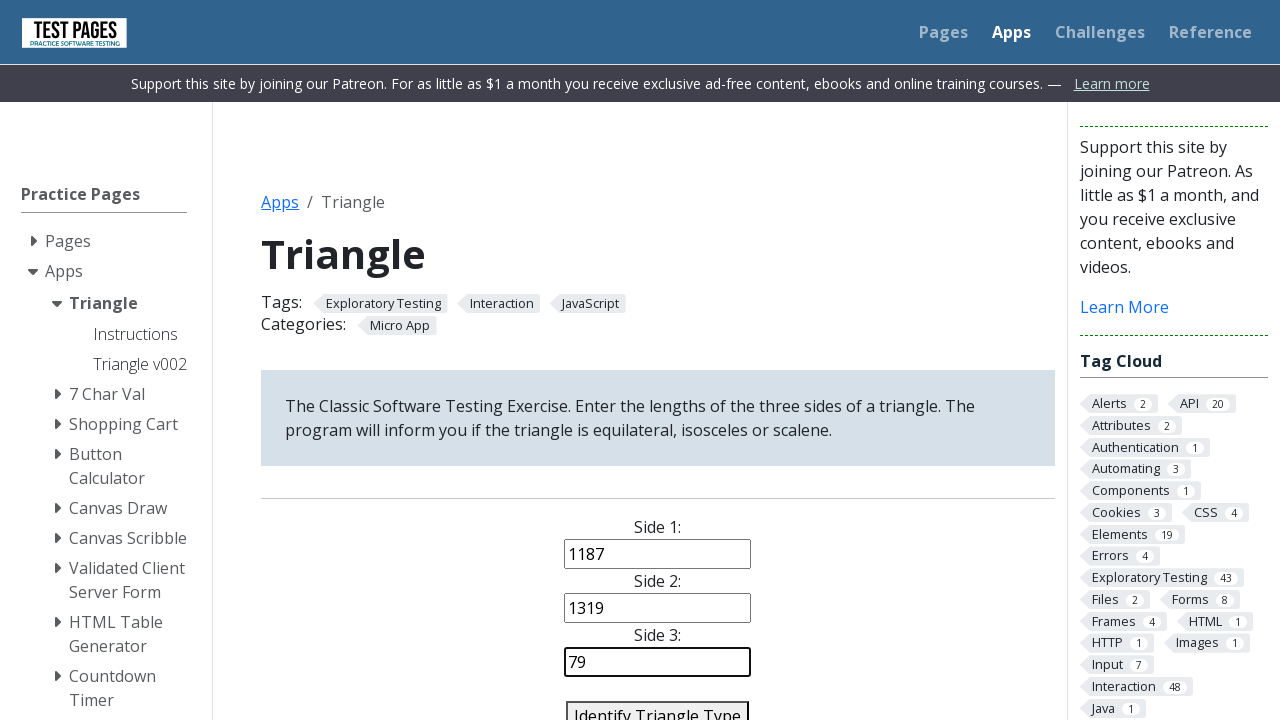

Located triangle type result element
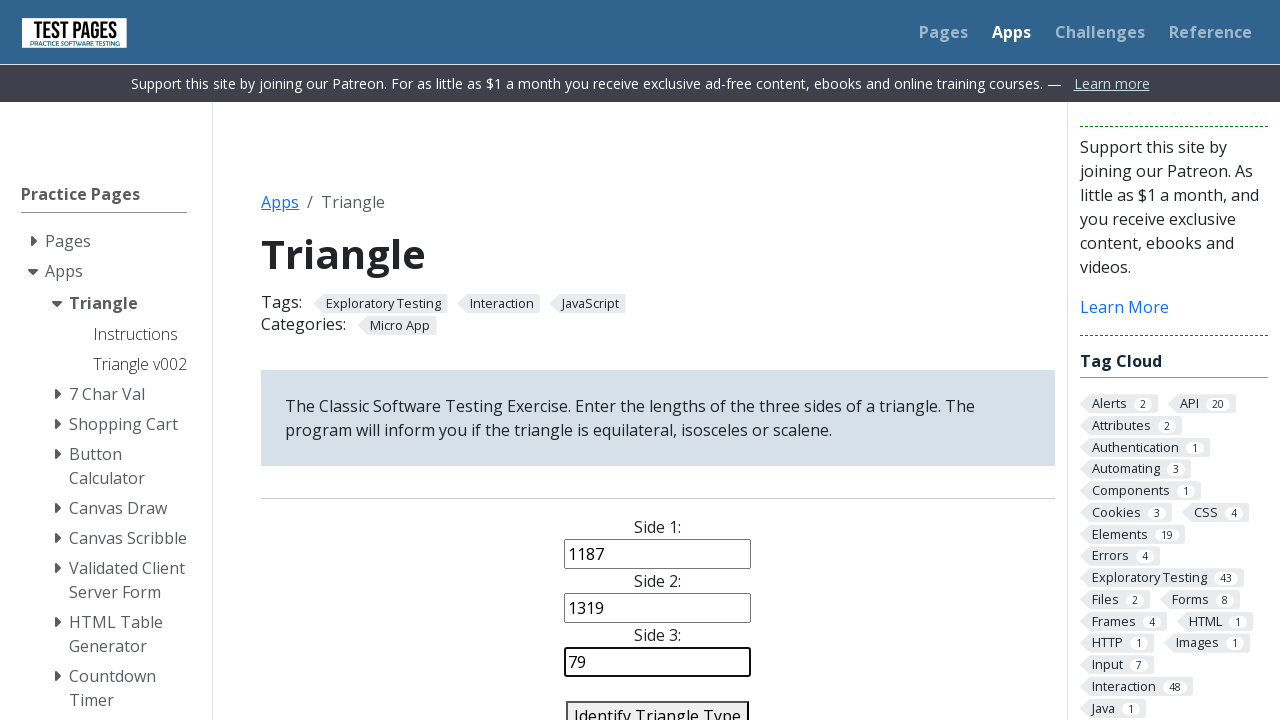

Verified result displays 'Error: Not a Triangle' for invalid triangle sides (1187, 1319, 79)
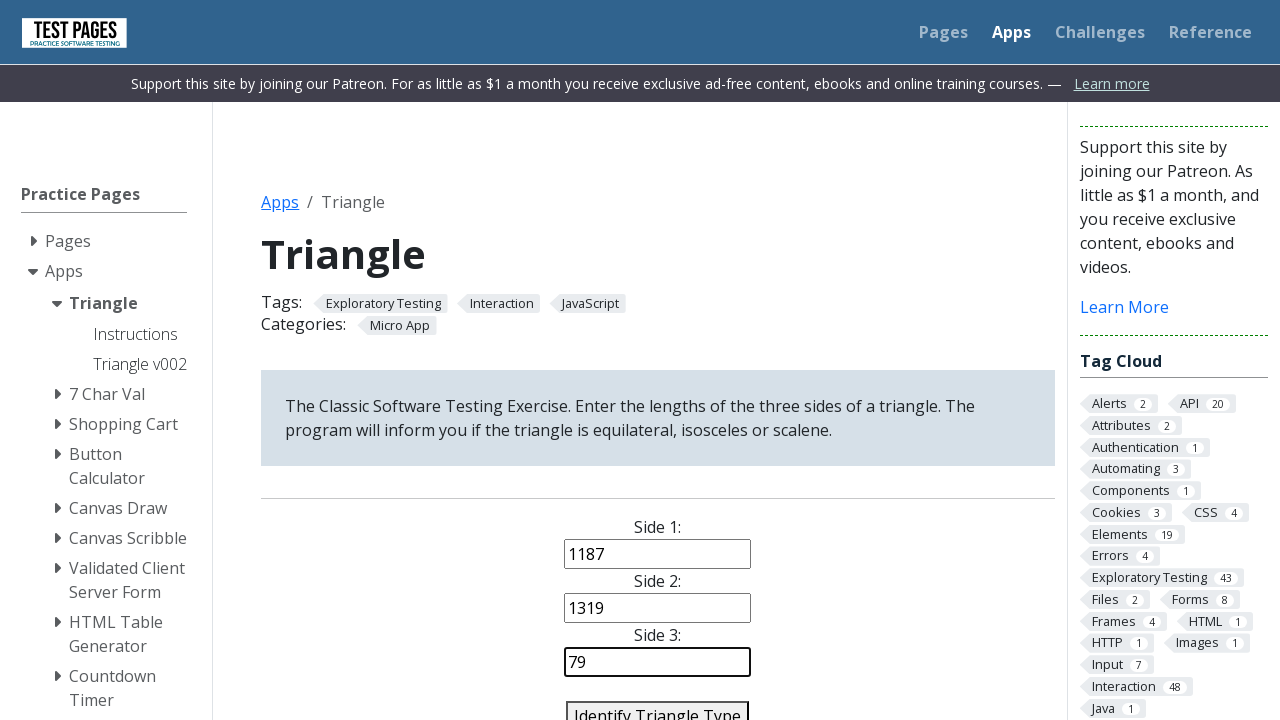

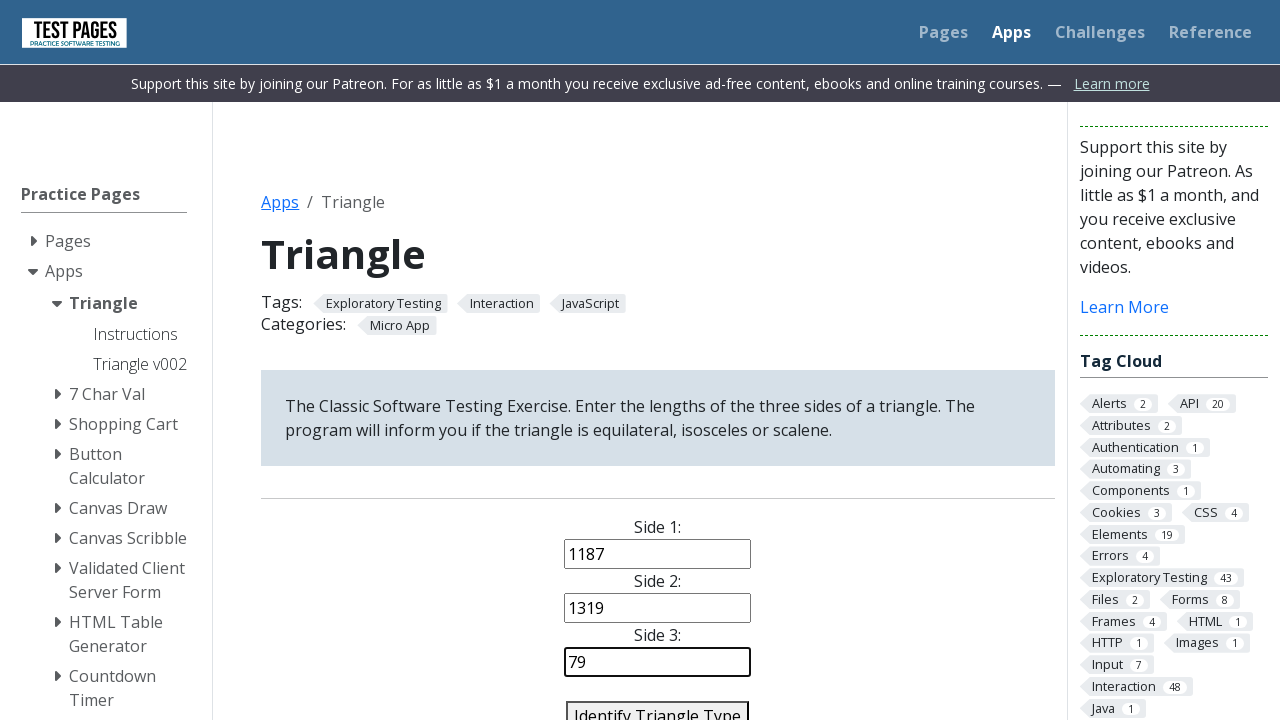